Tests the 12306 train ticket query functionality by entering departure station, destination station, travel date, and clicking the query button to check ticket availability.

Starting URL: https://kyfw.12306.cn/otn/leftTicket/init

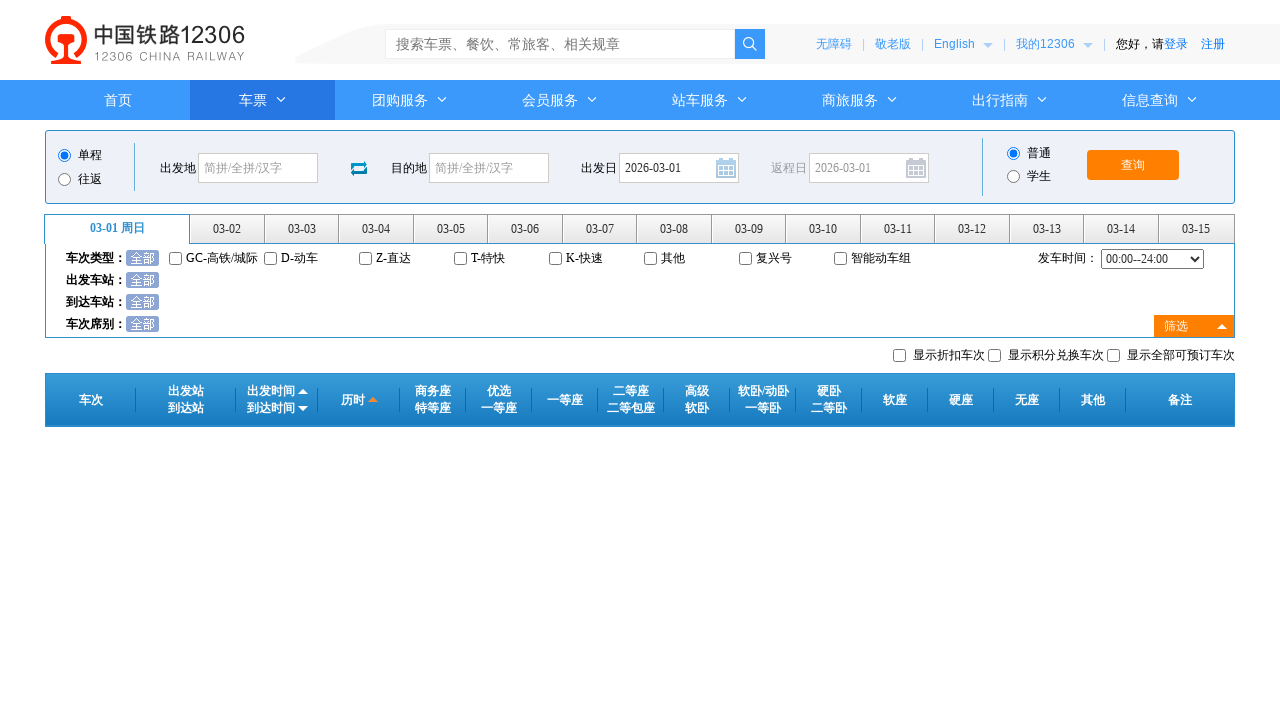

Clicked on departure station input field at (258, 168) on #fromStationText
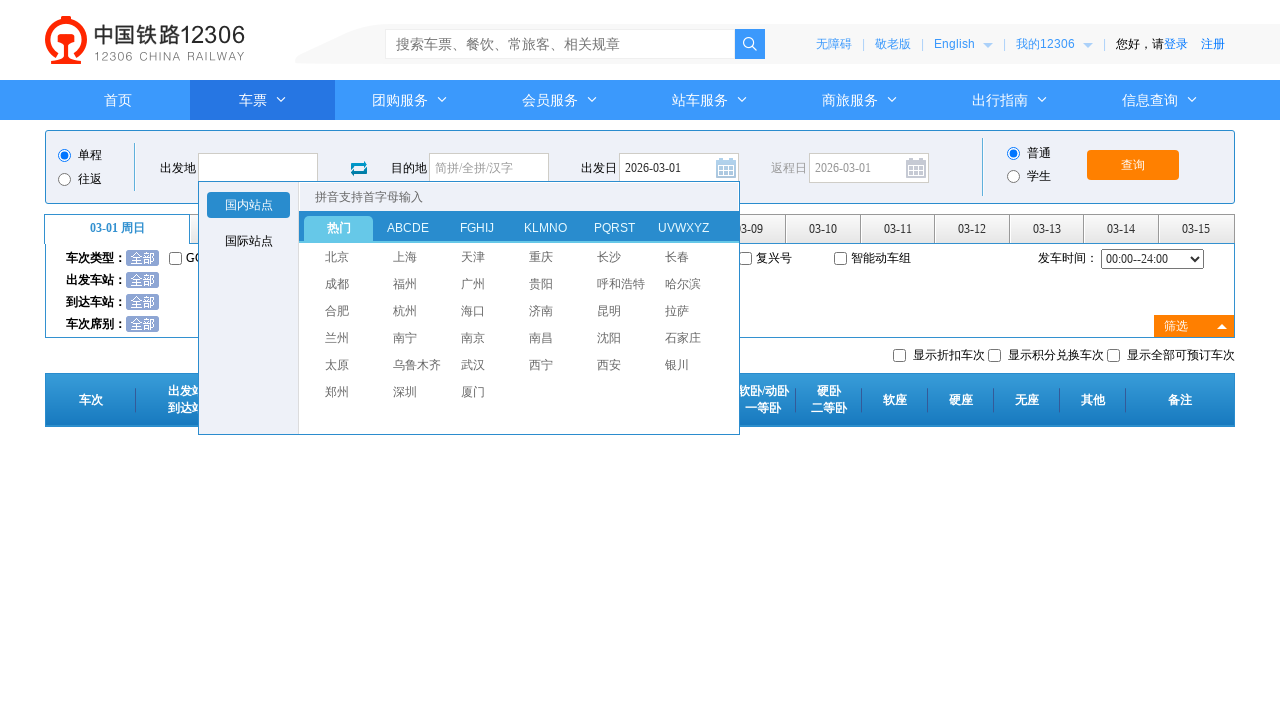

Filled departure station with '上海' (Shanghai) on #fromStationText
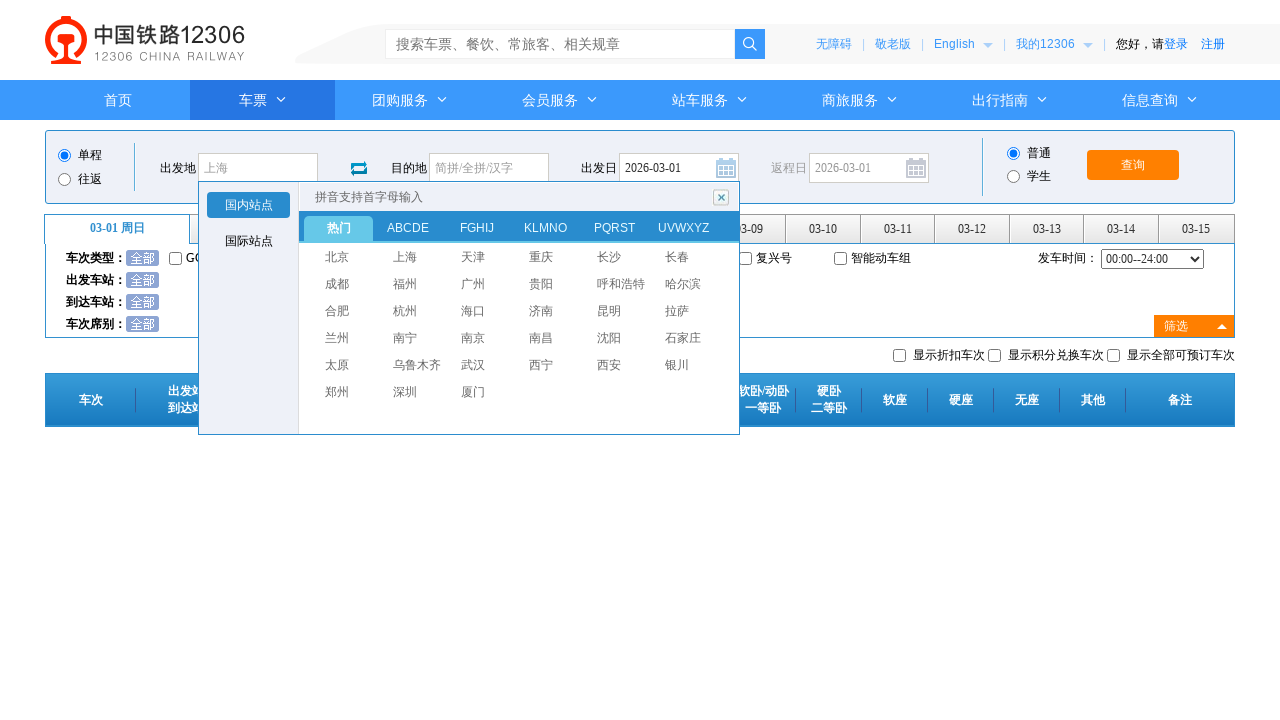

Pressed Enter to confirm departure station selection on #fromStationText
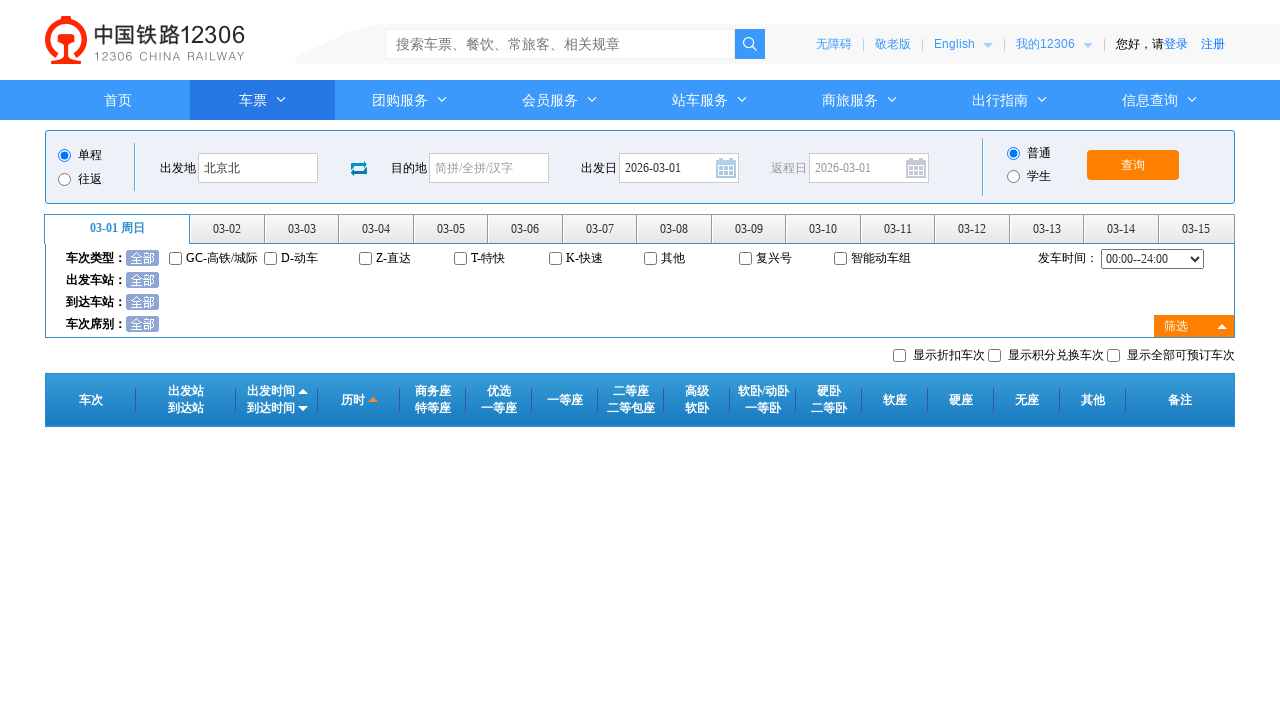

Clicked on destination station input field at (489, 168) on #toStationText
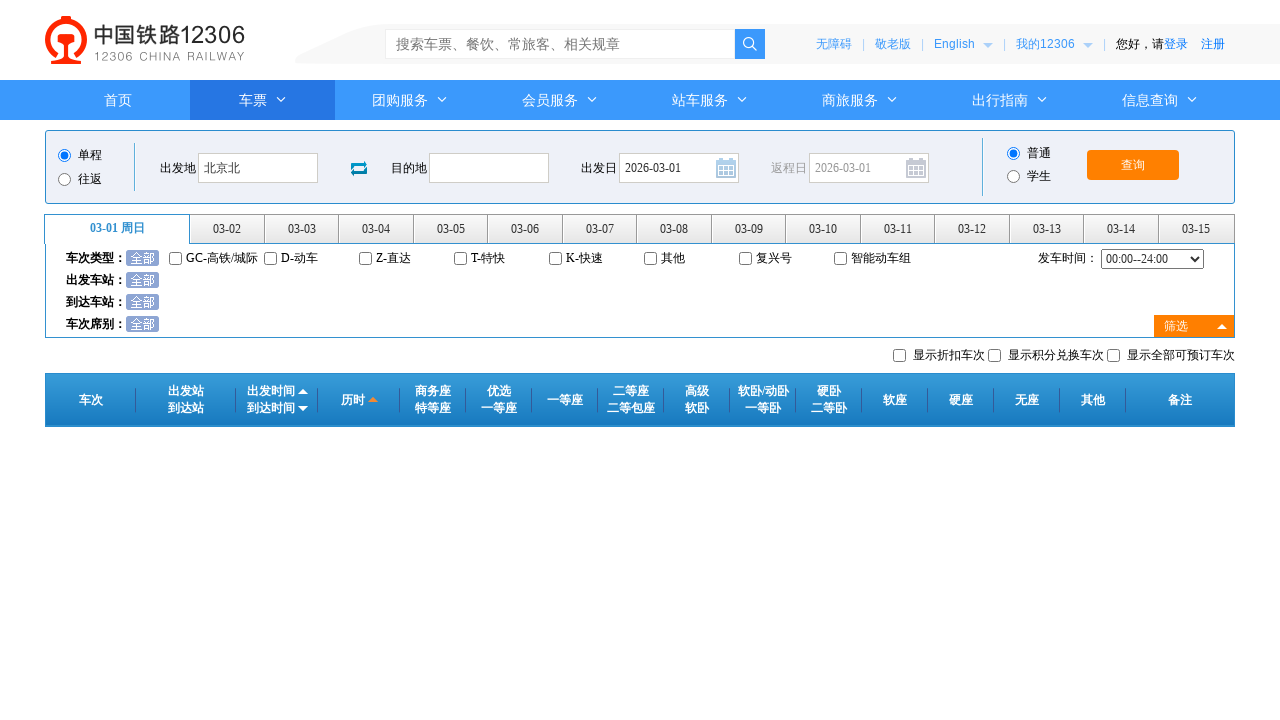

Filled destination station with '宝鸡' (Baoji) on #toStationText
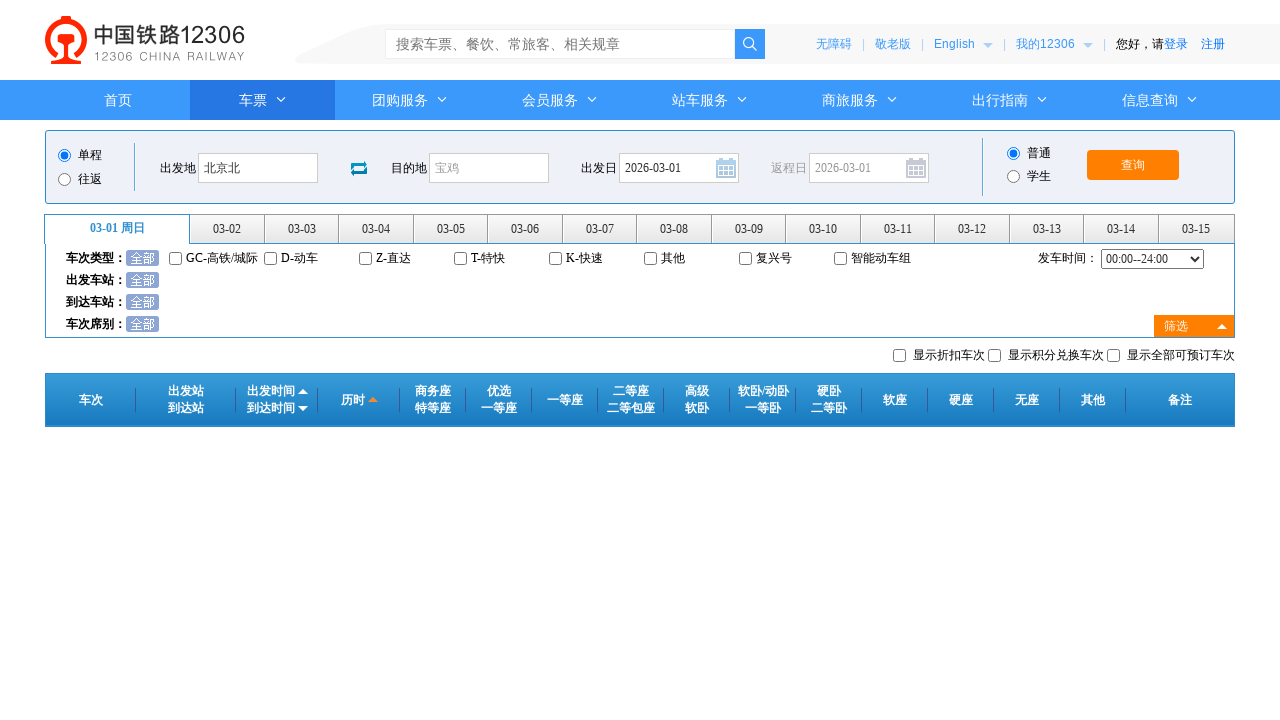

Pressed Enter to confirm destination station selection on #toStationText
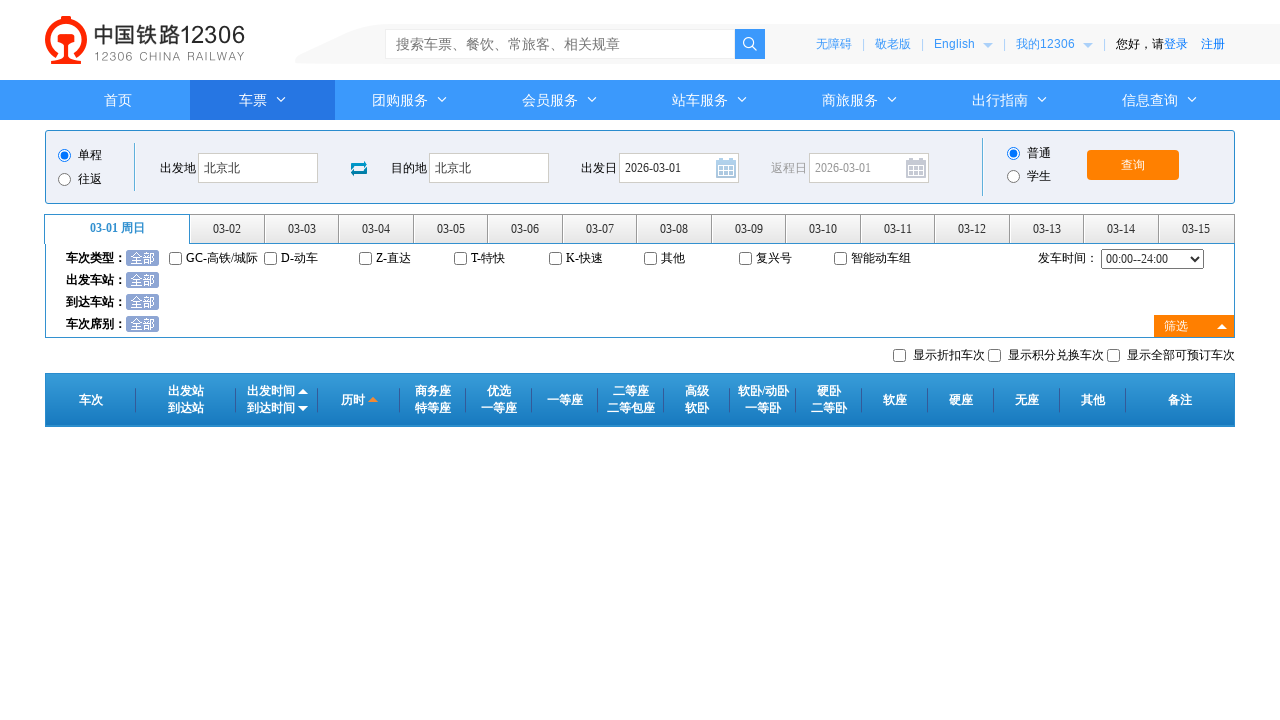

Removed readonly attribute from date input field
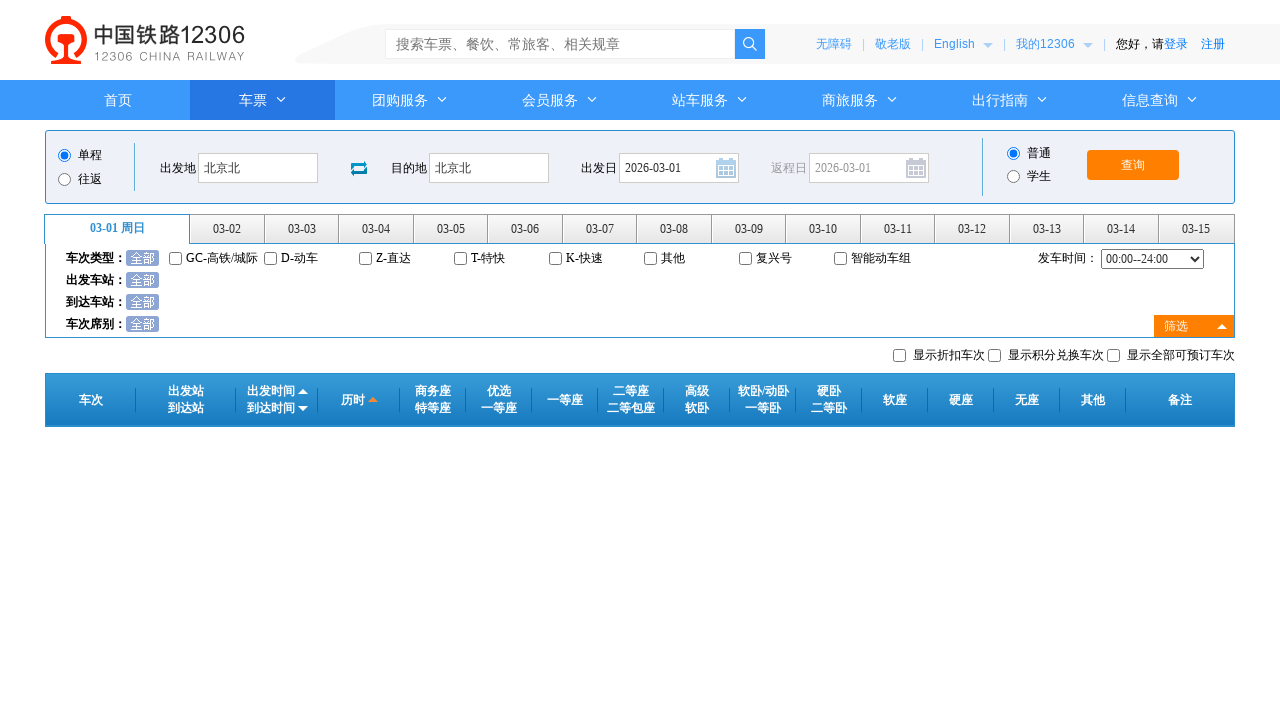

Filled travel date with '2024-06-15' on #train_date
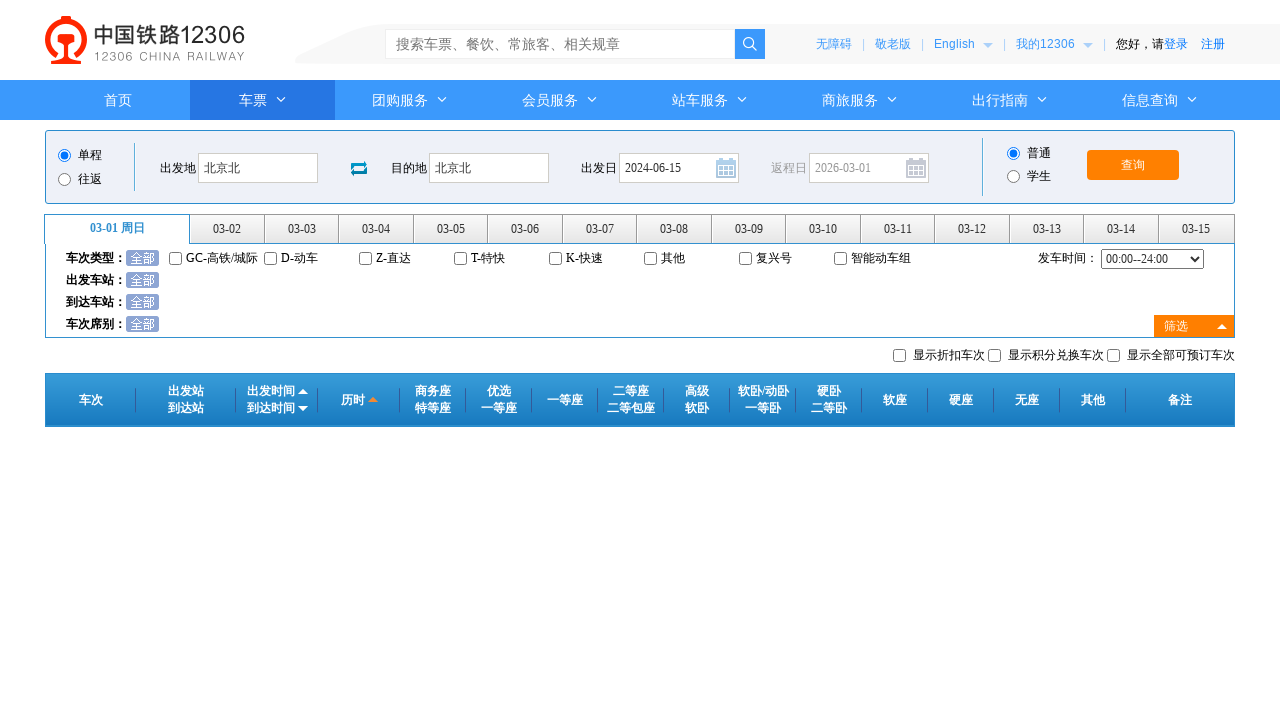

Clicked on date field to confirm selection at (679, 168) on #train_date
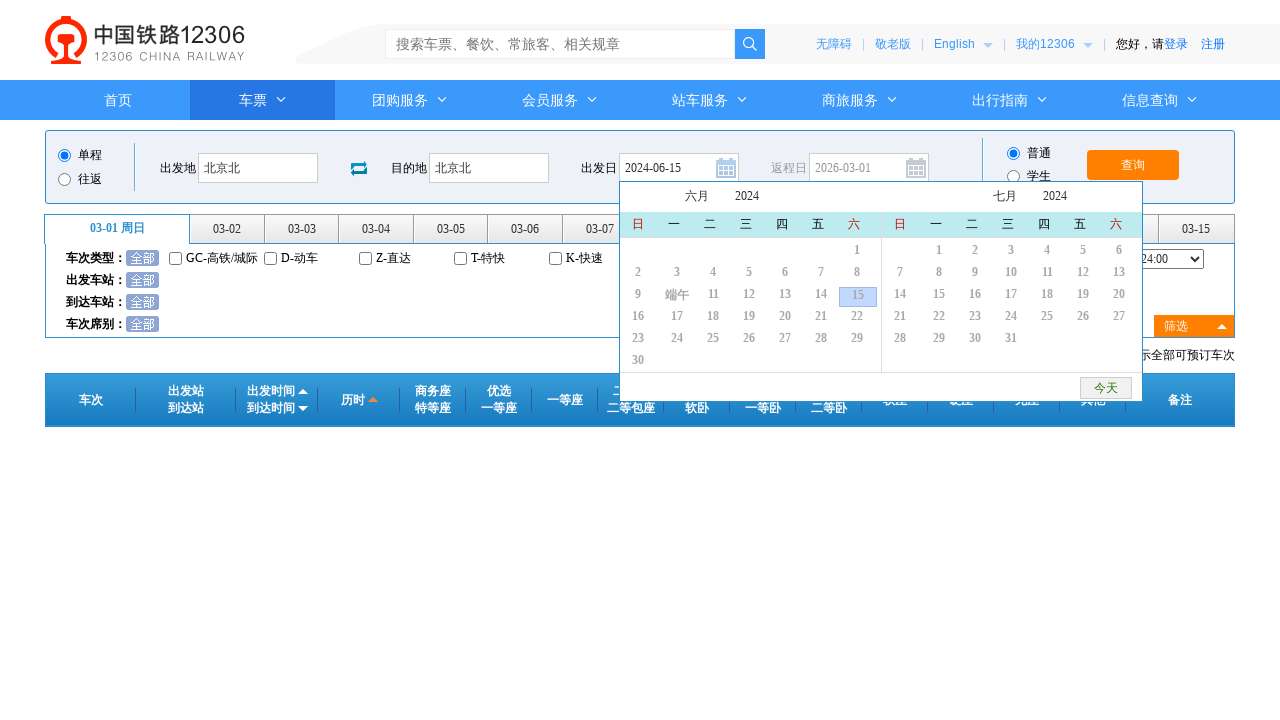

Clicked query button to search for train tickets at (1133, 165) on #query_ticket
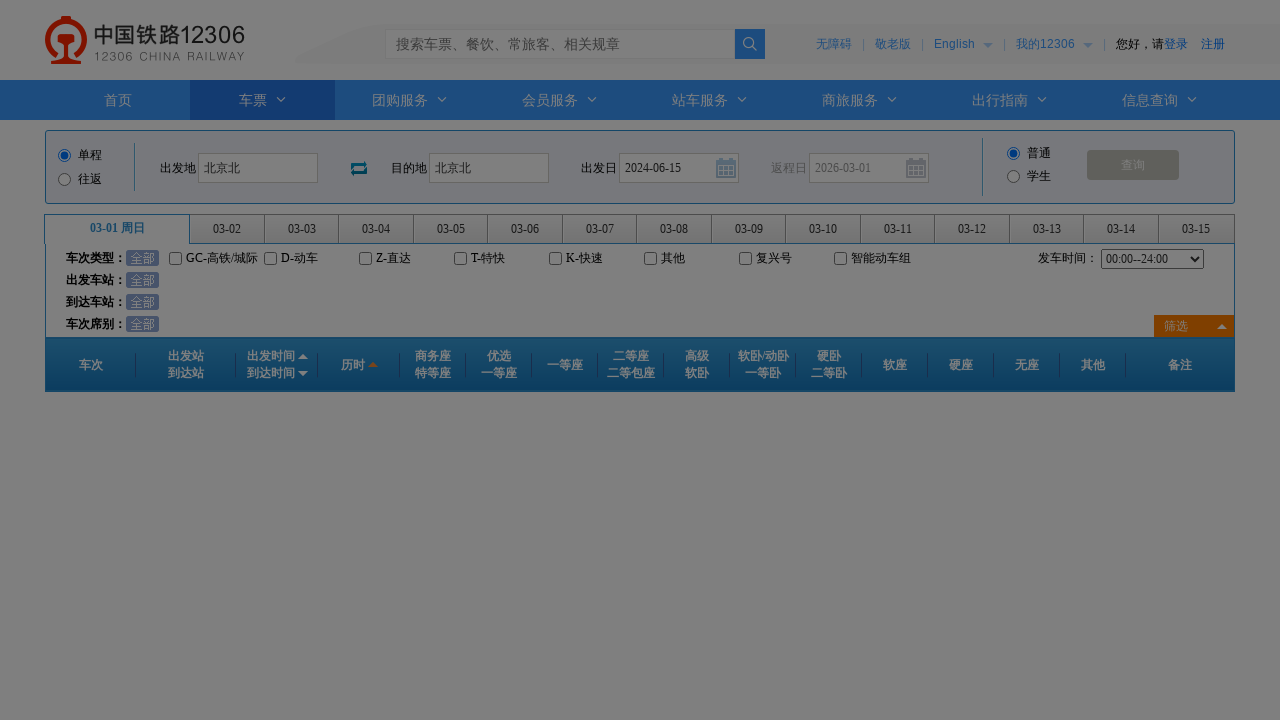

Waited 2 seconds for ticket search results to load
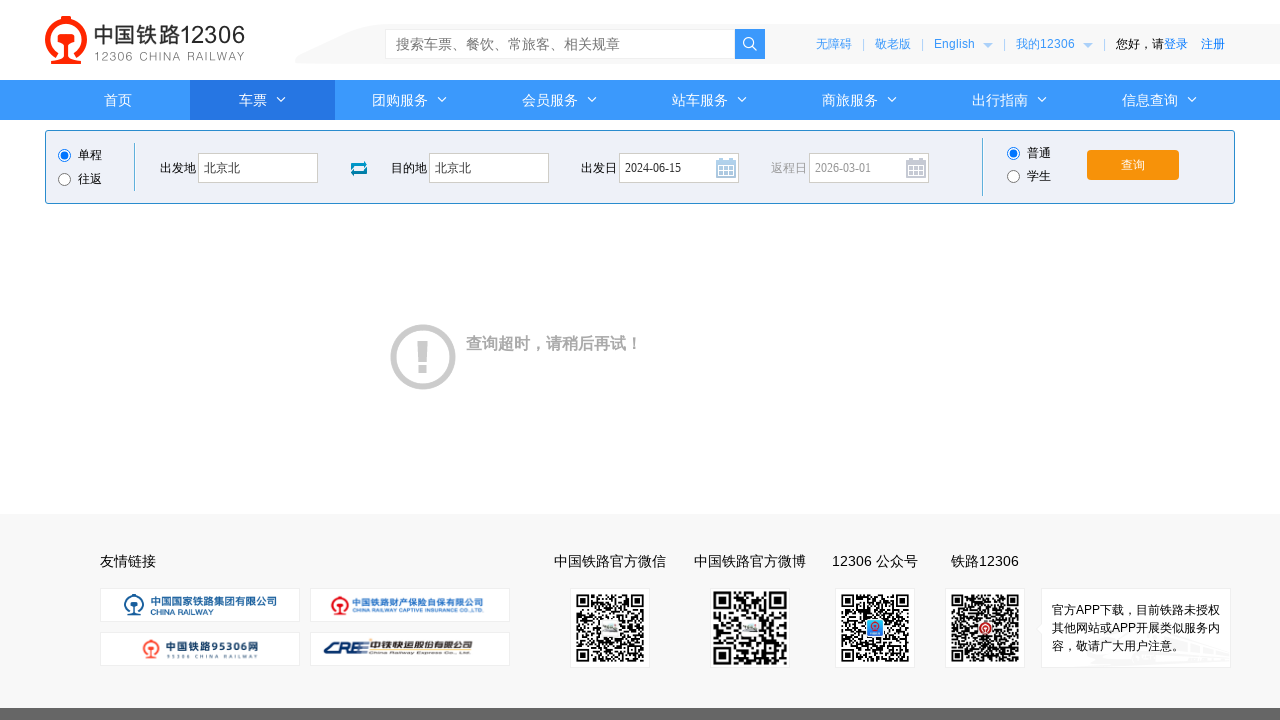

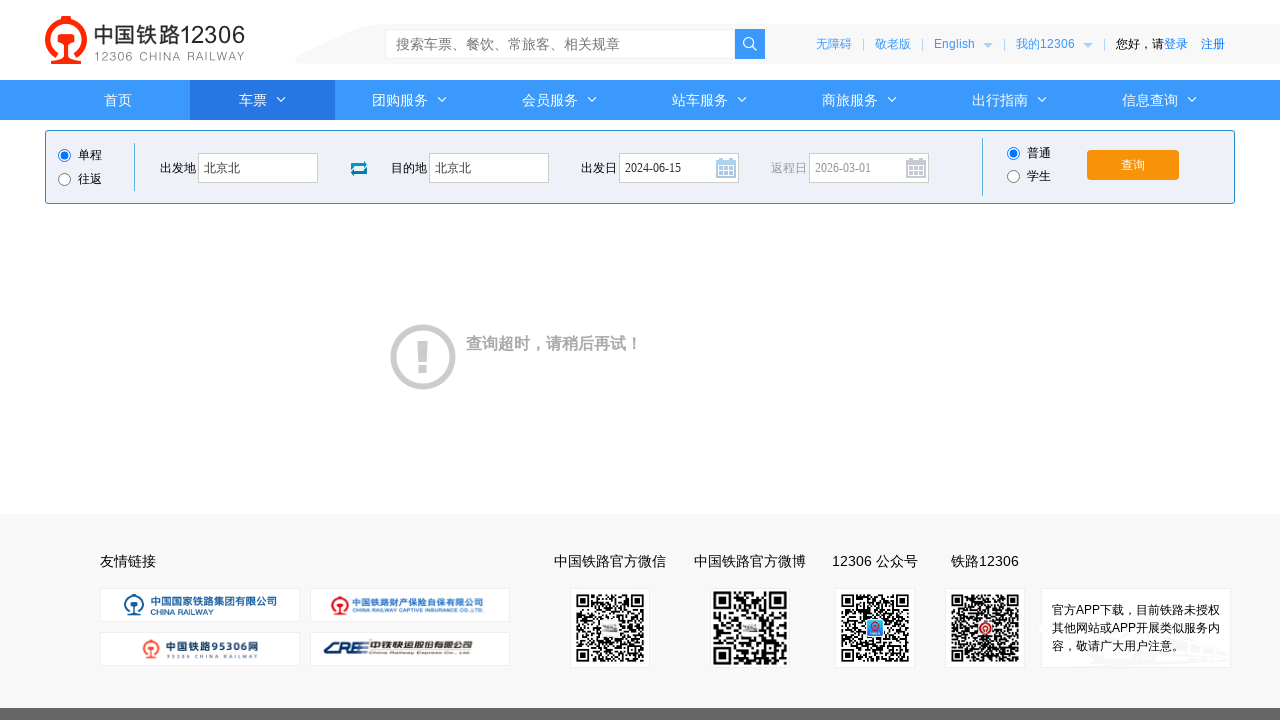